Tests that a todo item is removed when edited to an empty string

Starting URL: https://demo.playwright.dev/todomvc

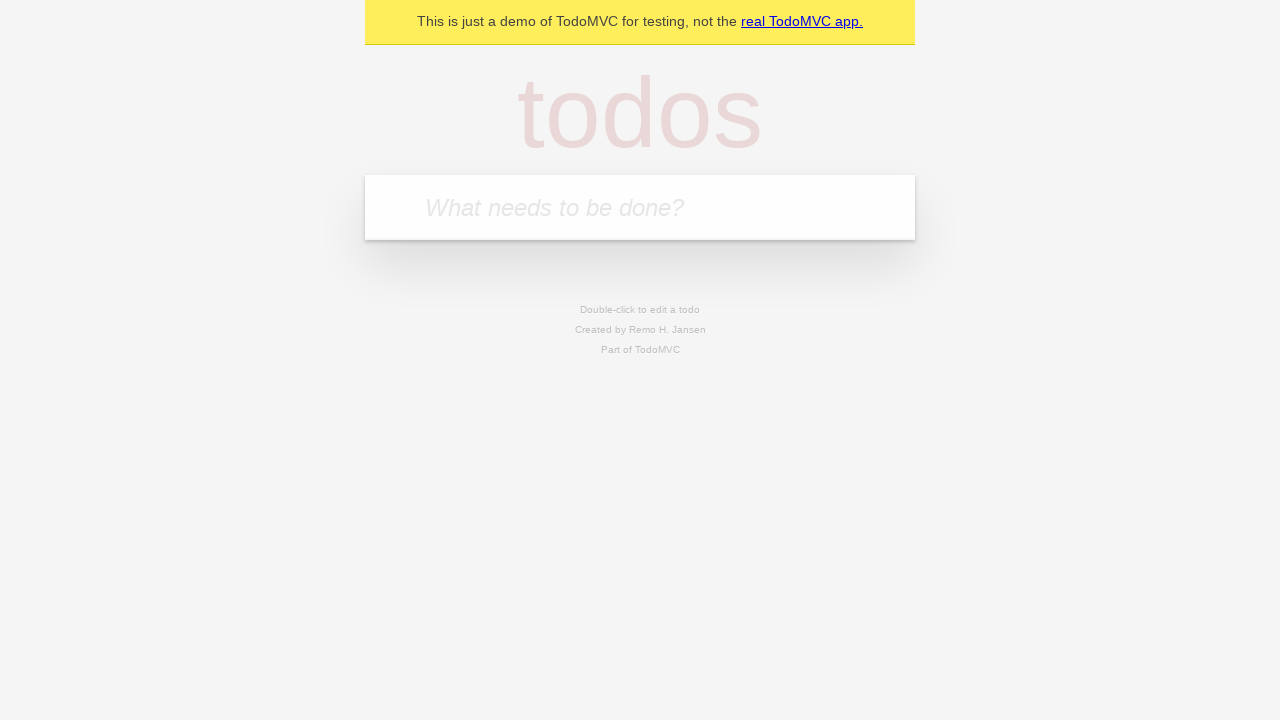

Filled todo input with 'buy some cheese' on internal:attr=[placeholder="What needs to be done?"i]
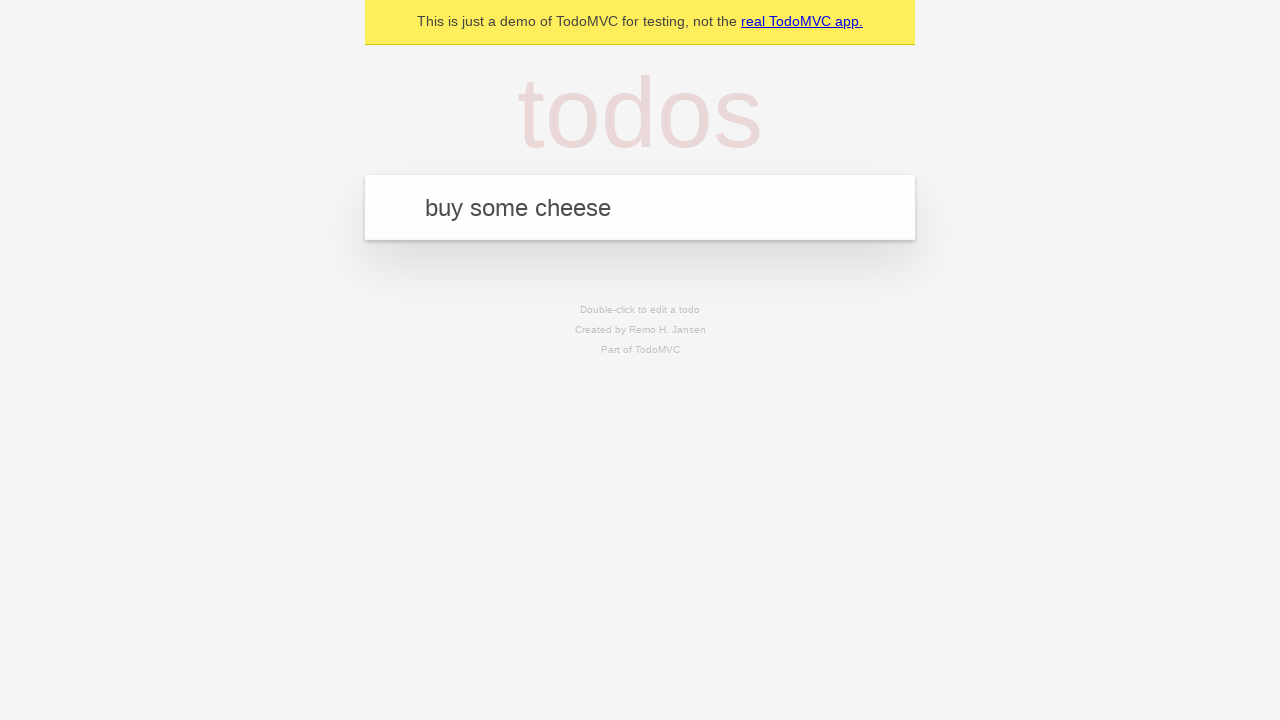

Pressed Enter to create todo 'buy some cheese' on internal:attr=[placeholder="What needs to be done?"i]
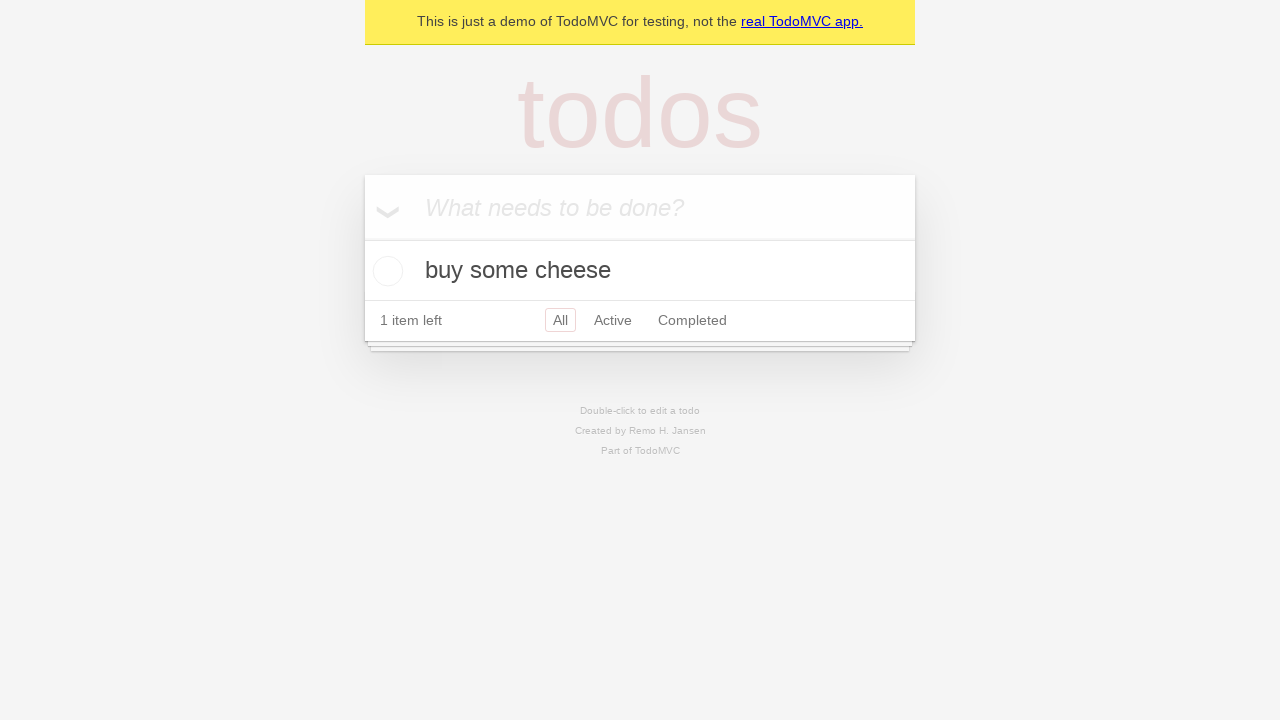

Filled todo input with 'feed the cat' on internal:attr=[placeholder="What needs to be done?"i]
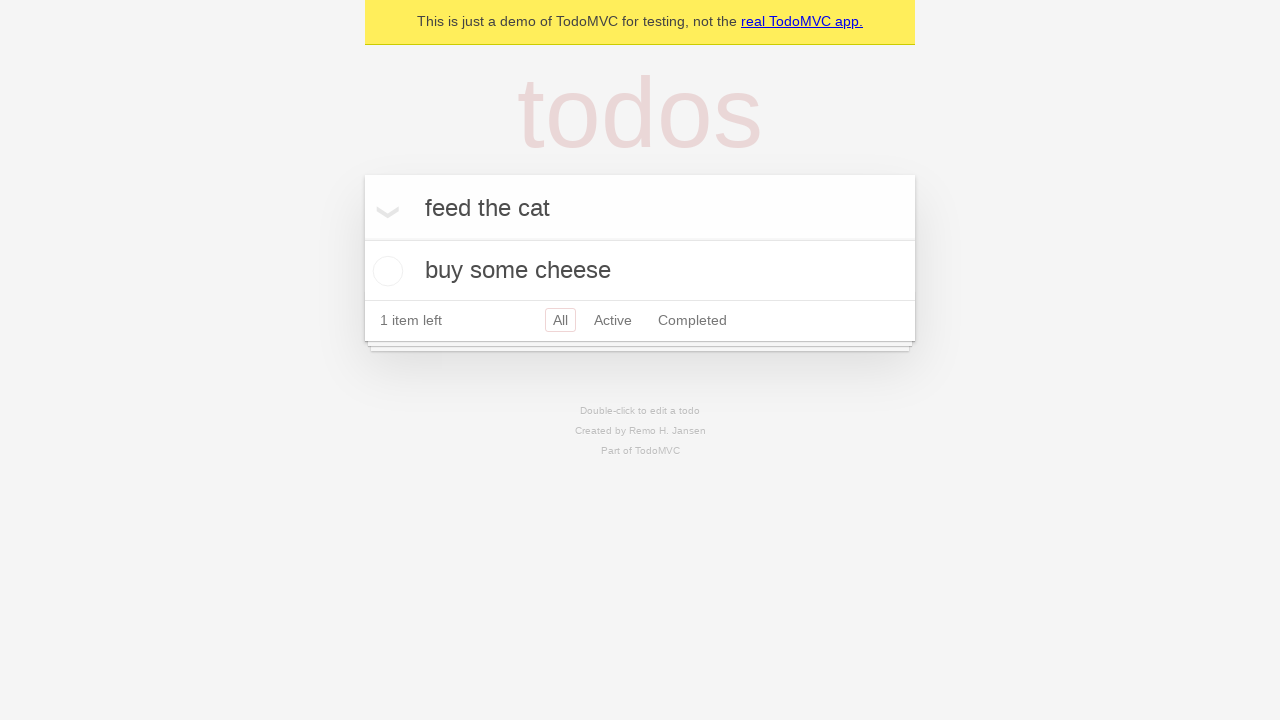

Pressed Enter to create todo 'feed the cat' on internal:attr=[placeholder="What needs to be done?"i]
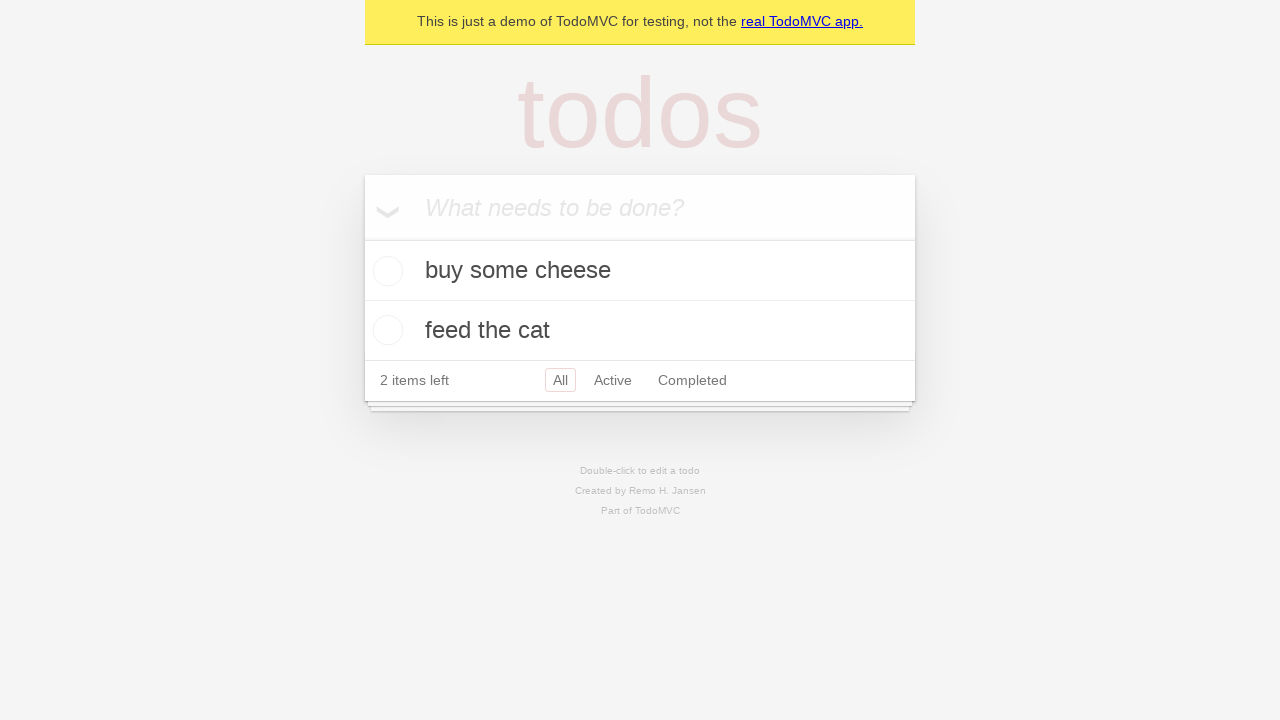

Filled todo input with 'book a doctors appointment' on internal:attr=[placeholder="What needs to be done?"i]
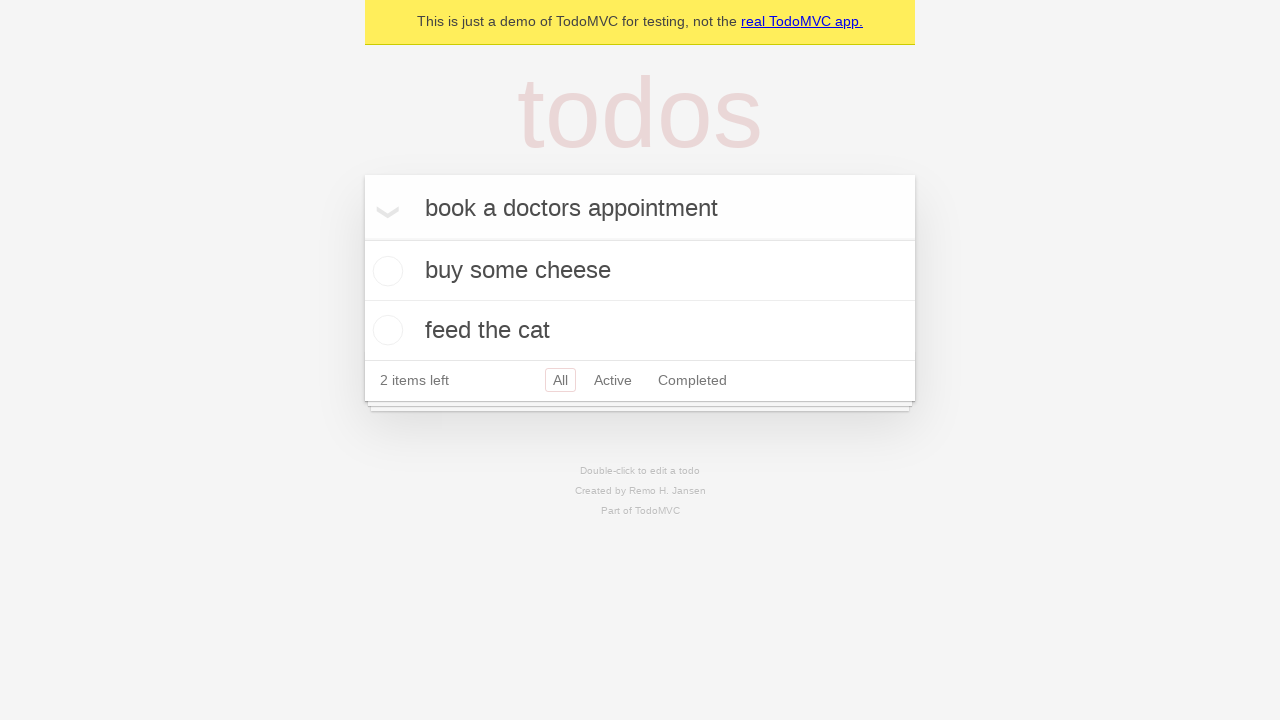

Pressed Enter to create todo 'book a doctors appointment' on internal:attr=[placeholder="What needs to be done?"i]
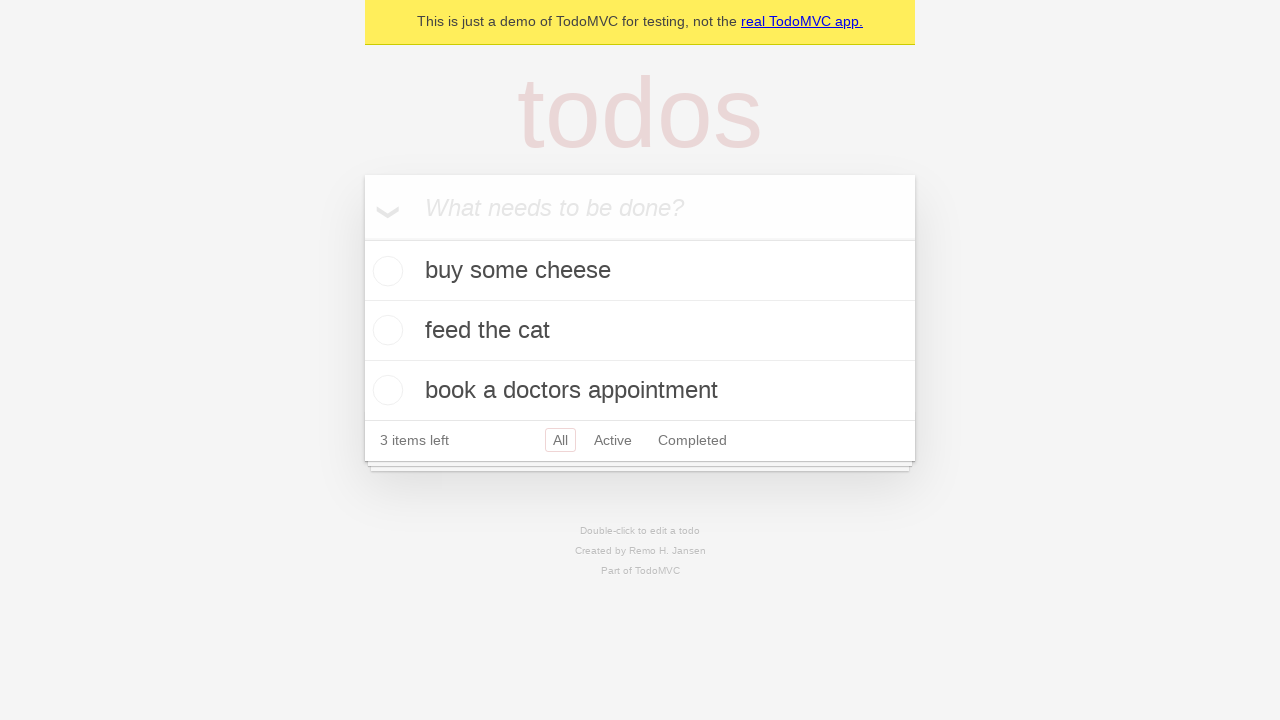

Waited for all three todo items to be created
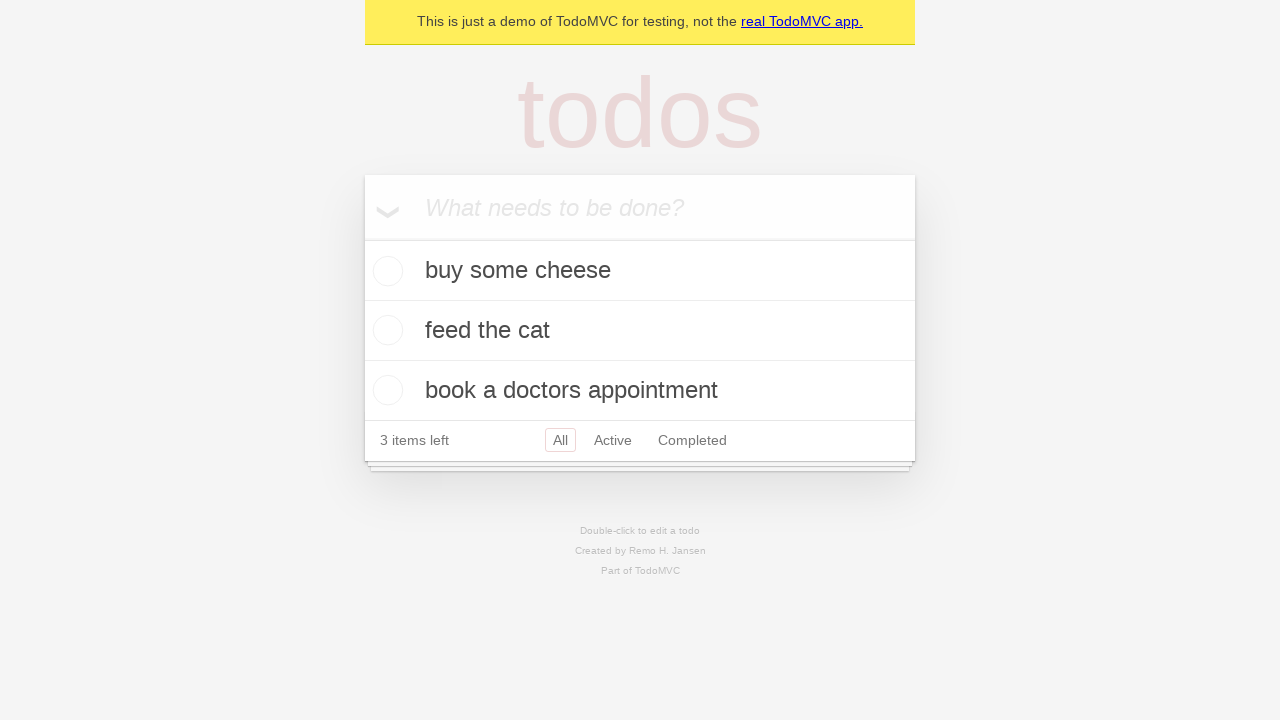

Double-clicked second todo item to enter edit mode at (640, 331) on internal:testid=[data-testid="todo-item"s] >> nth=1
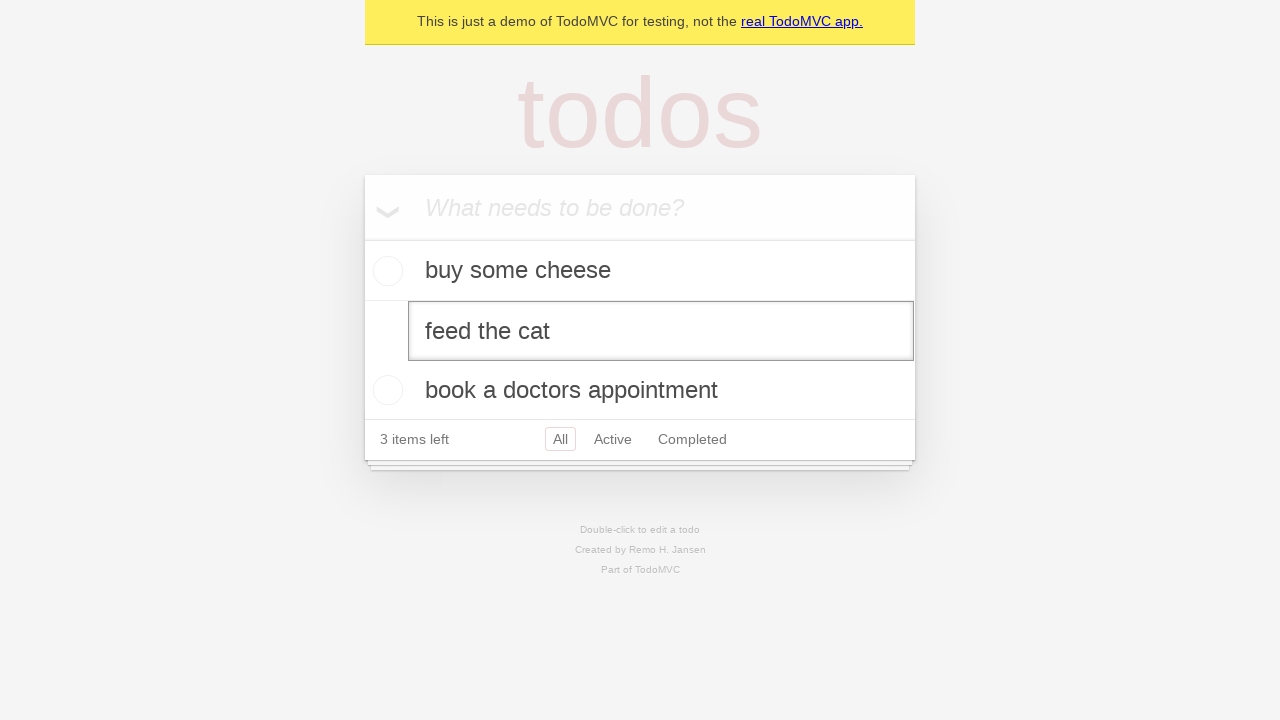

Cleared the text in the edit input field on internal:testid=[data-testid="todo-item"s] >> nth=1 >> internal:role=textbox[nam
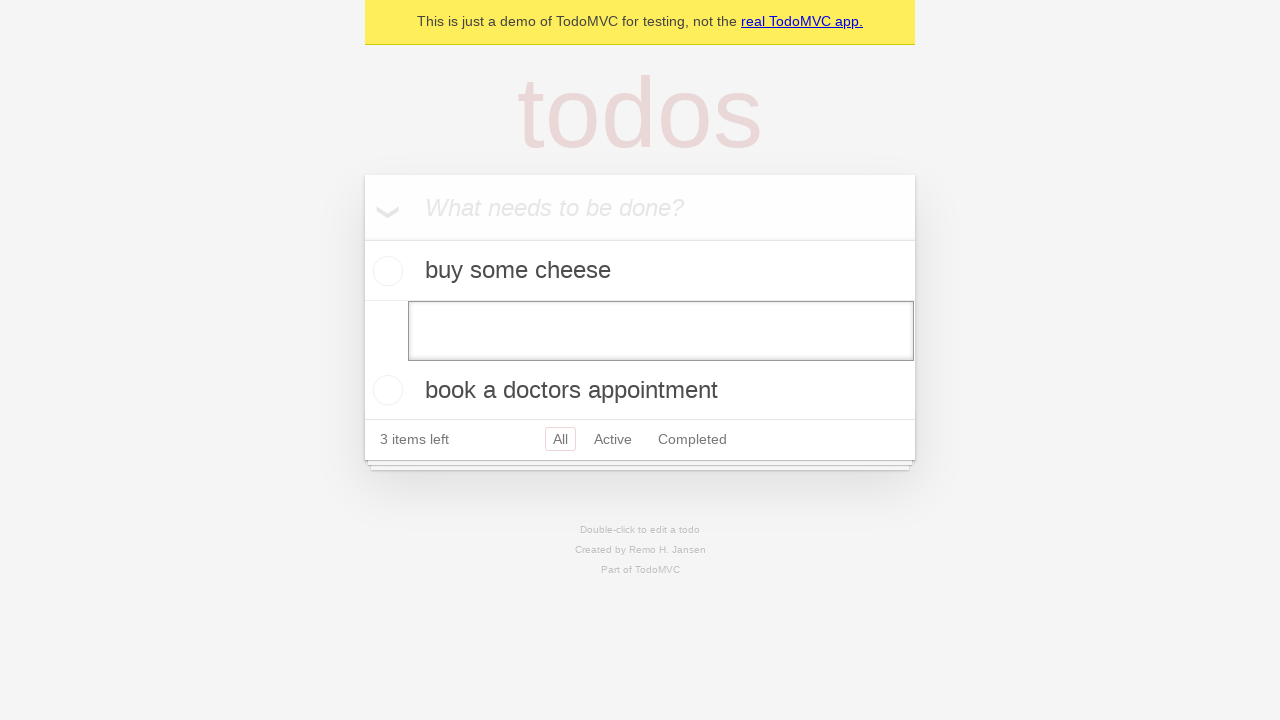

Pressed Enter to submit empty text, removing the todo item on internal:testid=[data-testid="todo-item"s] >> nth=1 >> internal:role=textbox[nam
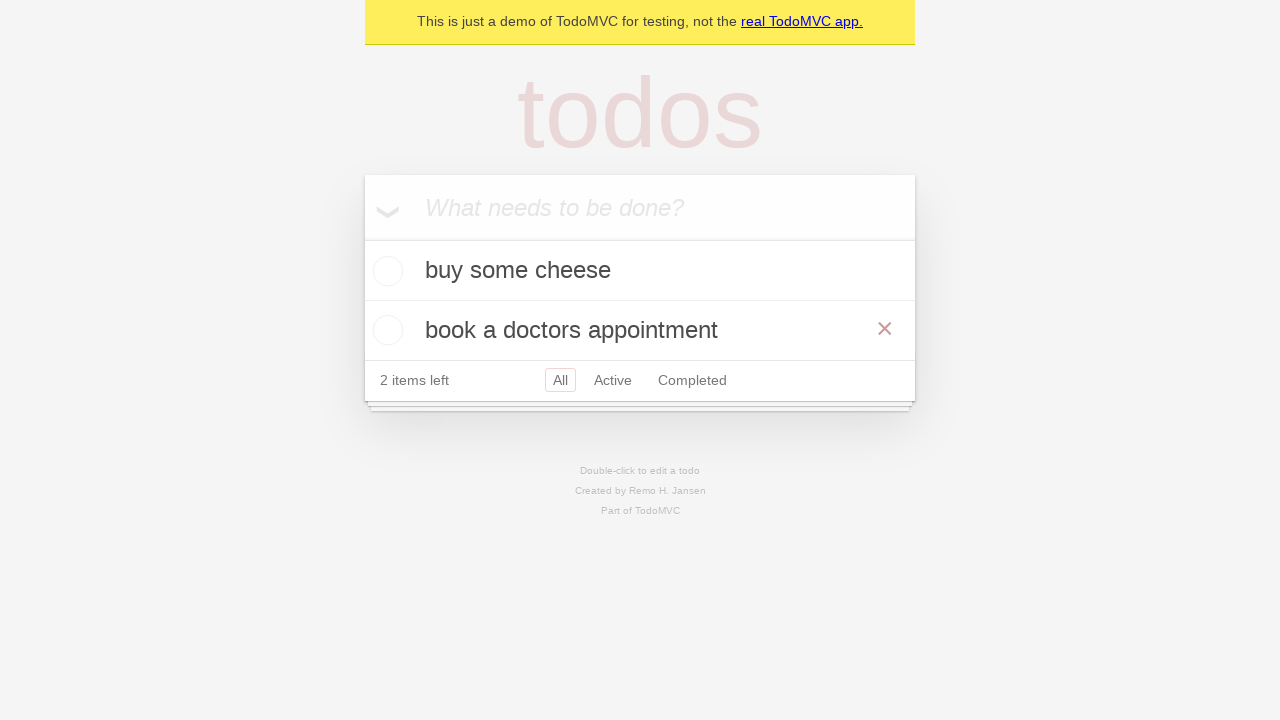

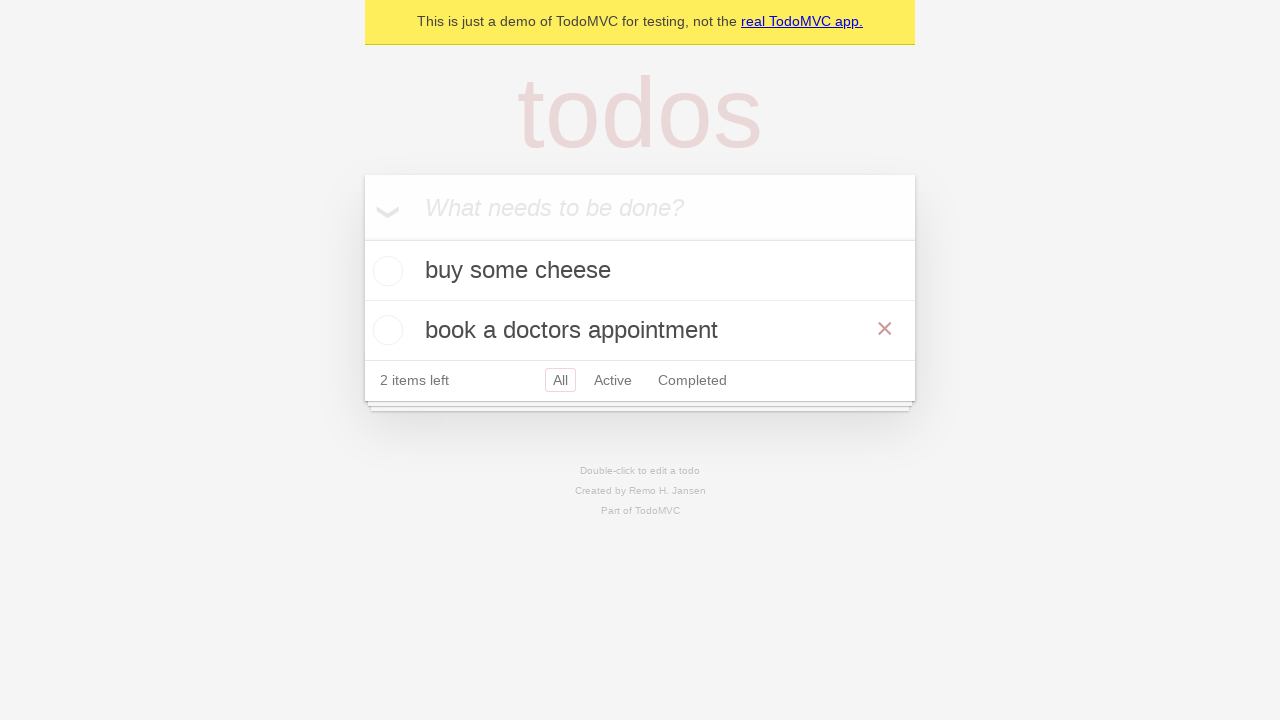